Tests element visibility by checking if email textbox, age radio button, and education textbox are displayed, then interacts with them

Starting URL: https://automationfc.github.io/basic-form/index.html

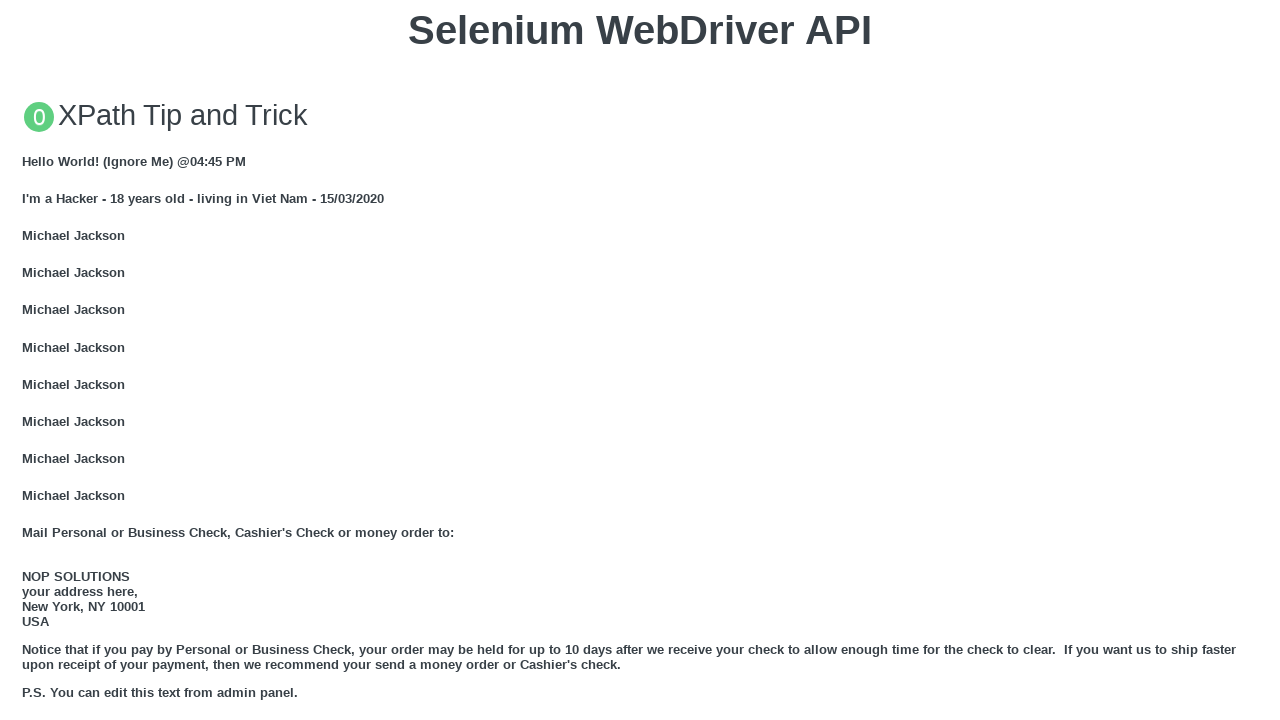

Verified email textbox is displayed
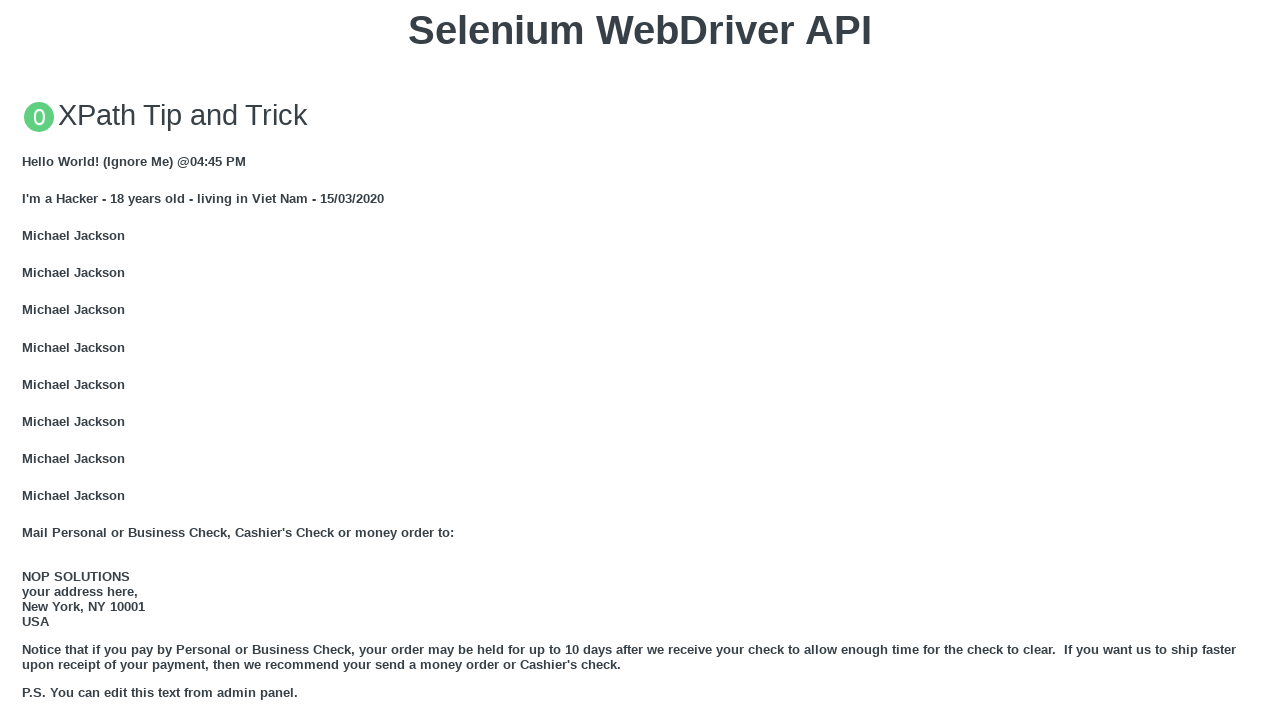

Filled email textbox with 'test@hotmail.com' on #mail
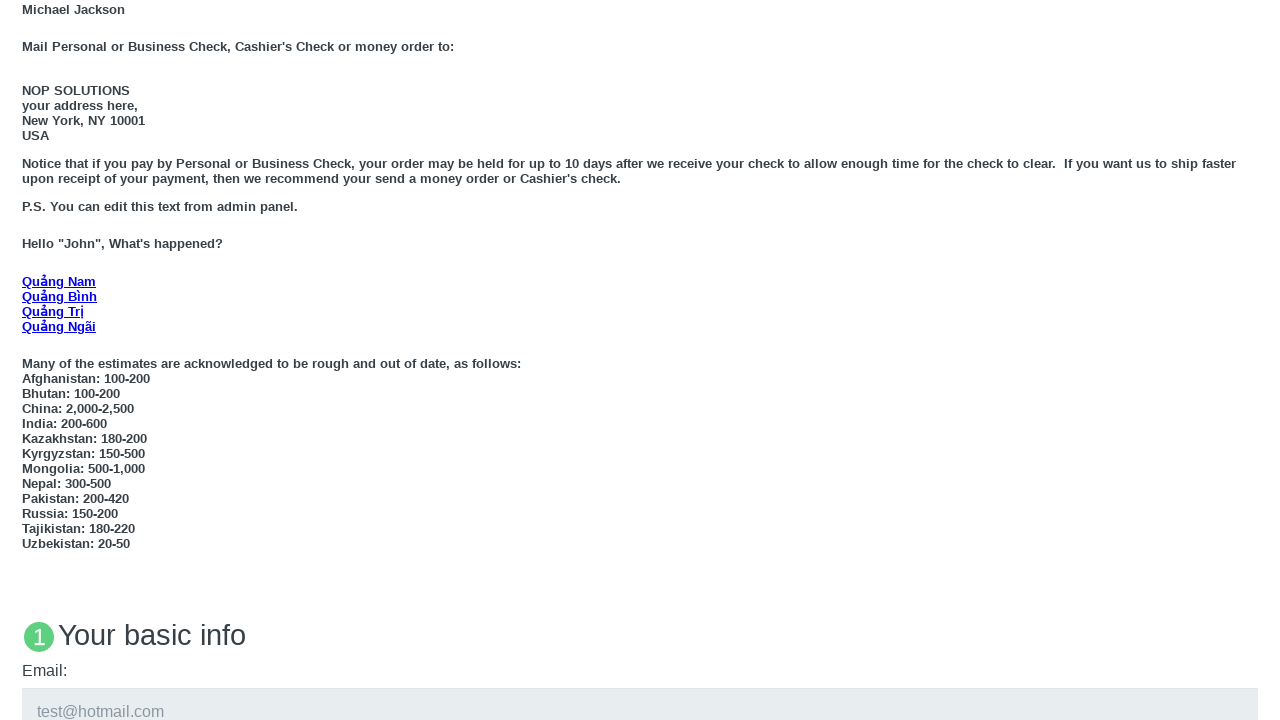

Verified age under 18 radio button is displayed
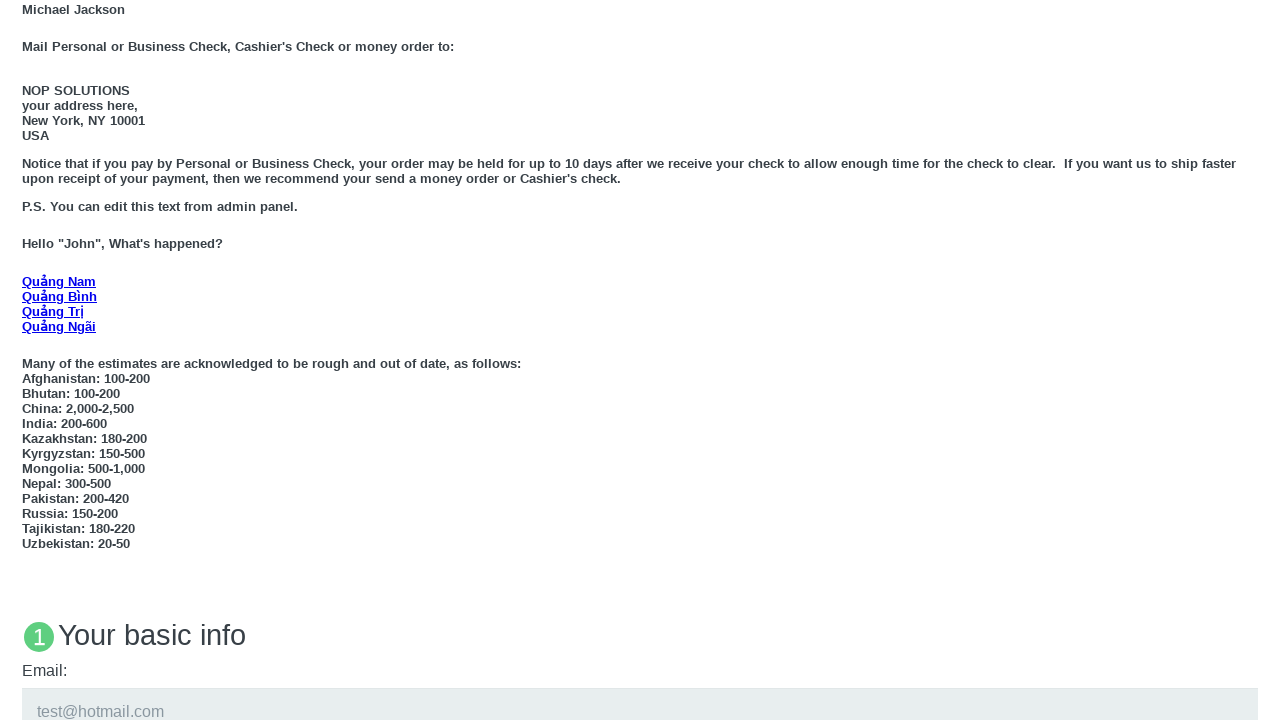

Clicked age under 18 radio button at (28, 360) on #under_18
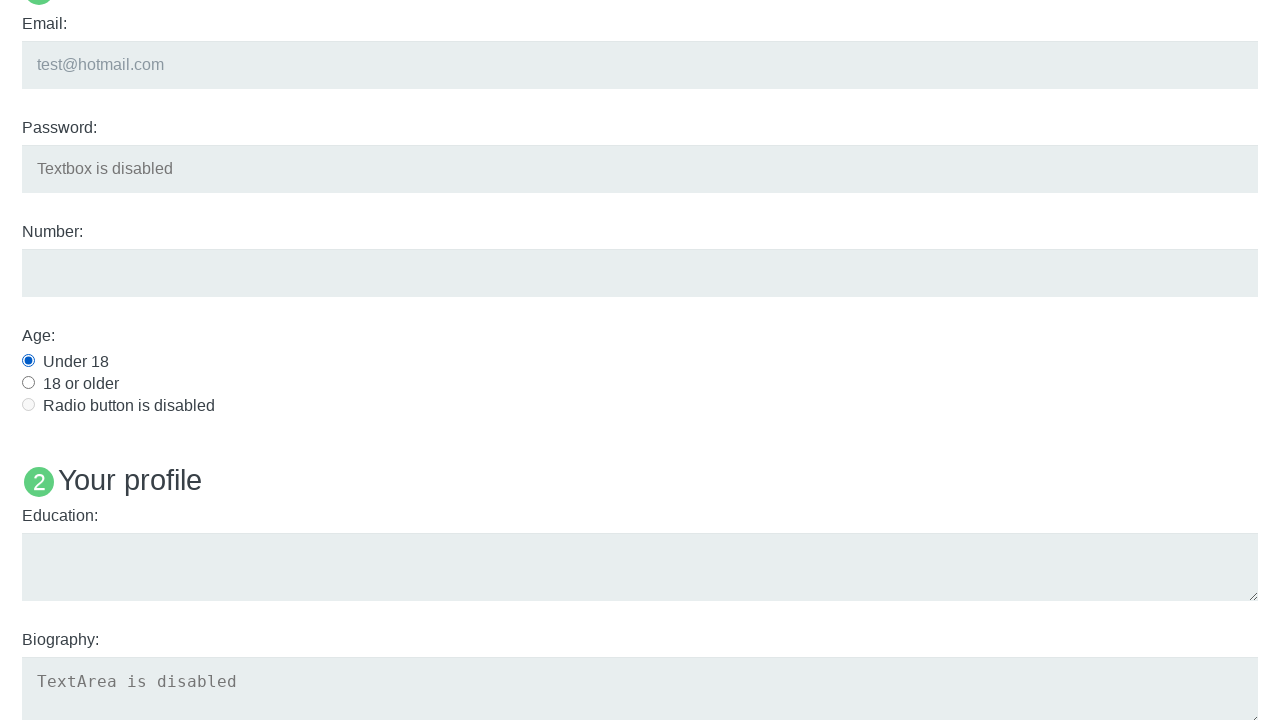

Verified education textbox is displayed
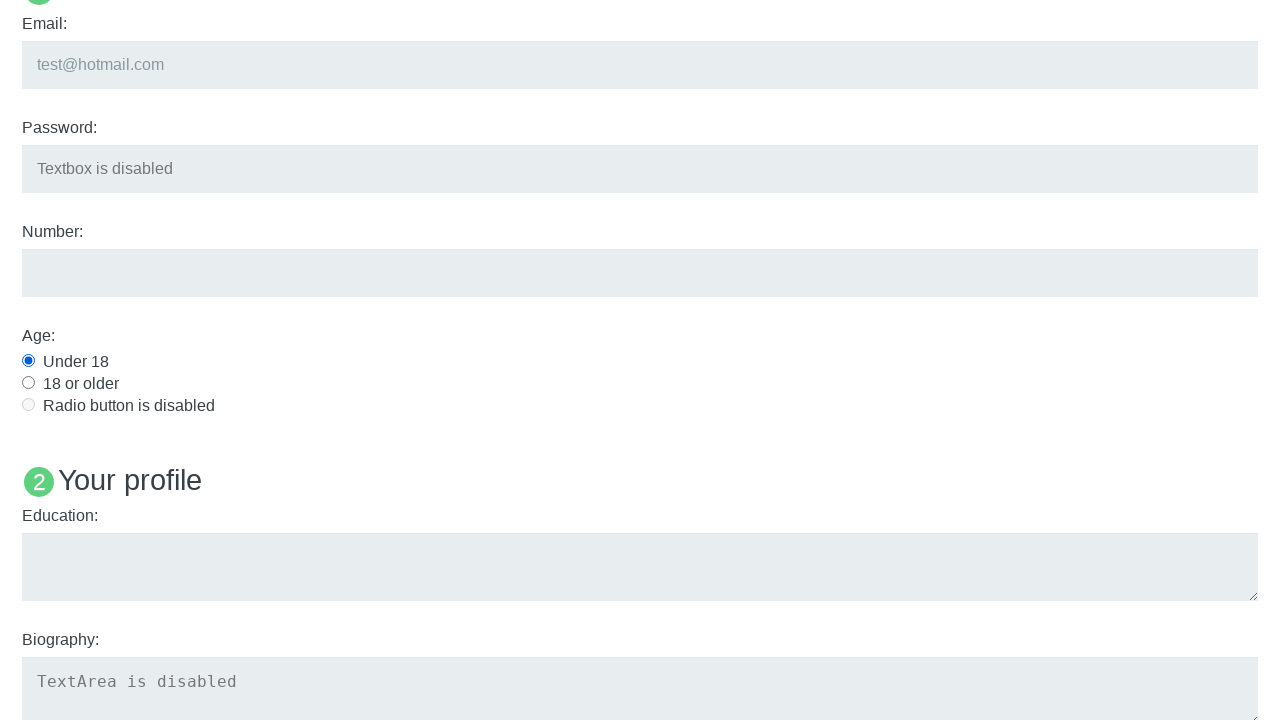

Filled education textbox with 'HUBT' on #edu
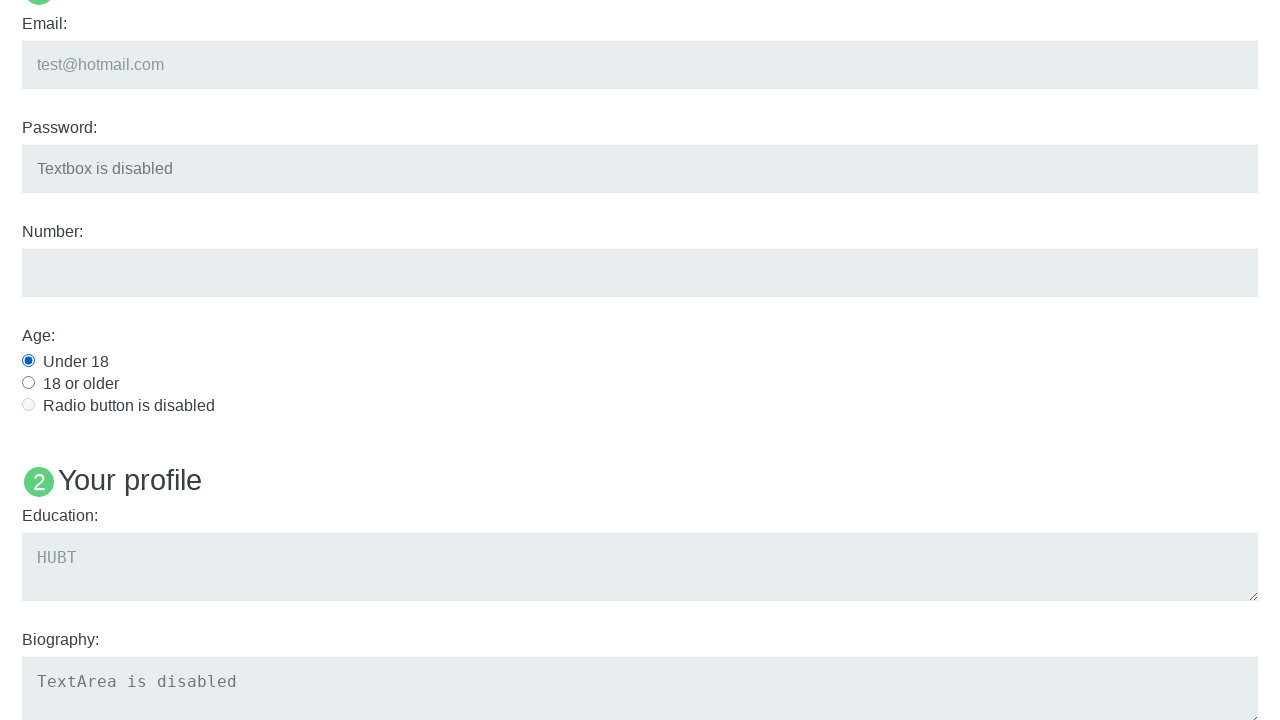

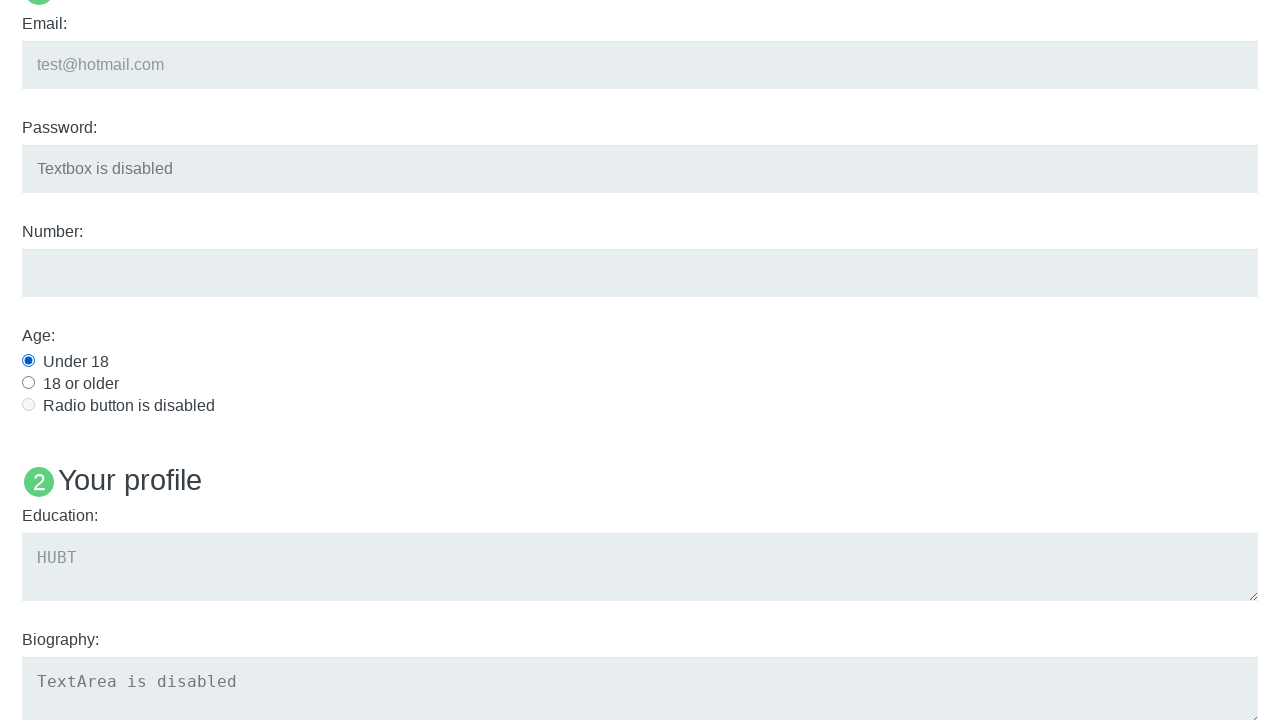